Tests e-commerce functionality by searching for products, adding Cashews to cart, and proceeding through checkout flow

Starting URL: https://rahulshettyacademy.com/seleniumPractise/#/

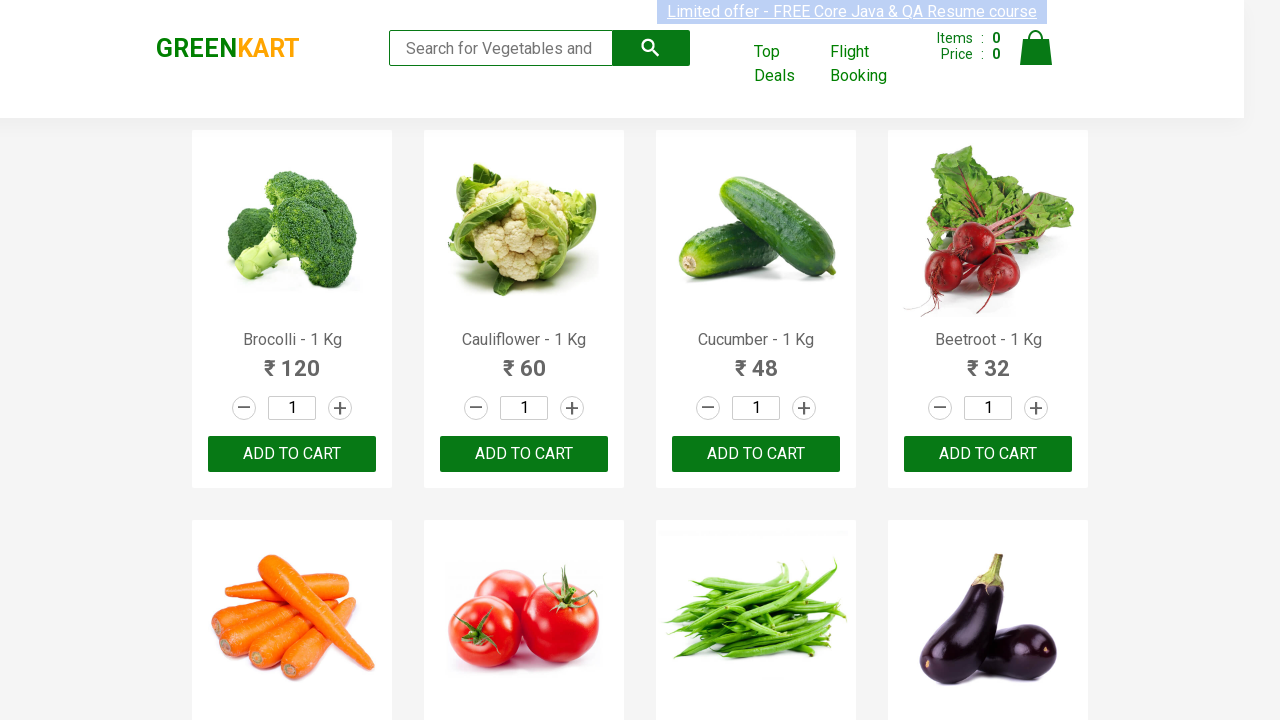

Filled search field with 'ca' to find products on form input
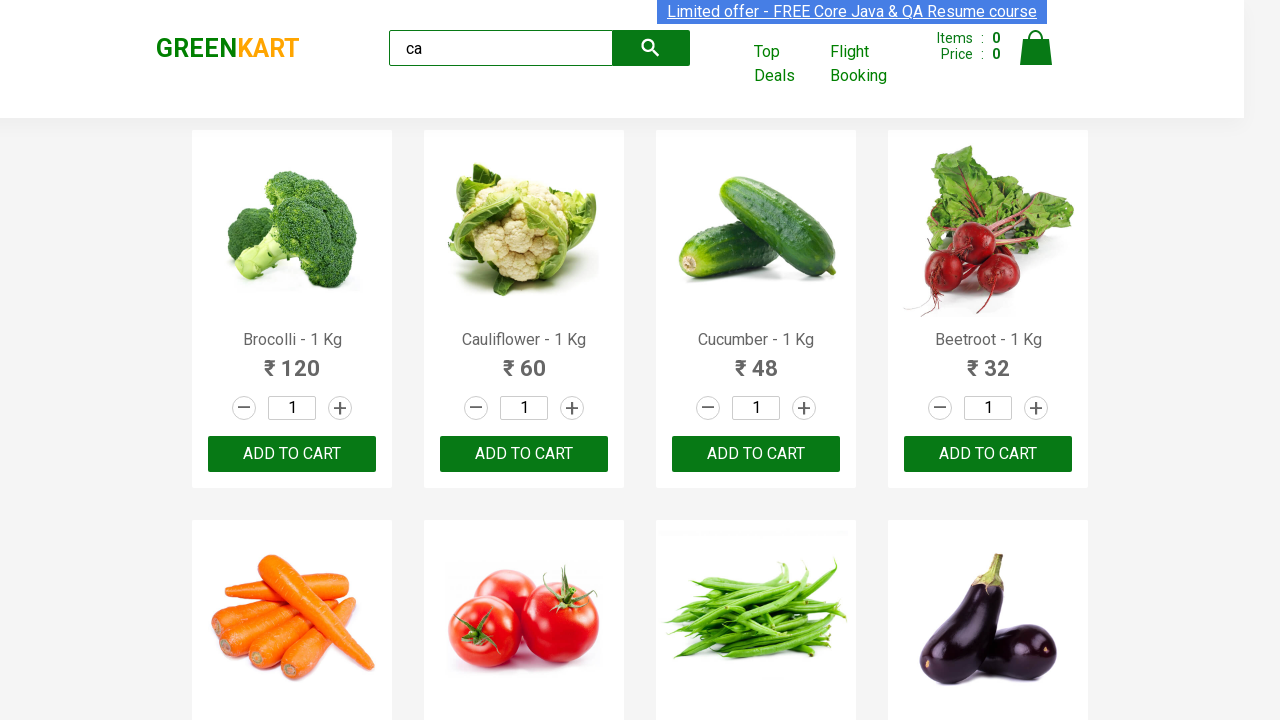

Waited 2 seconds for products to load
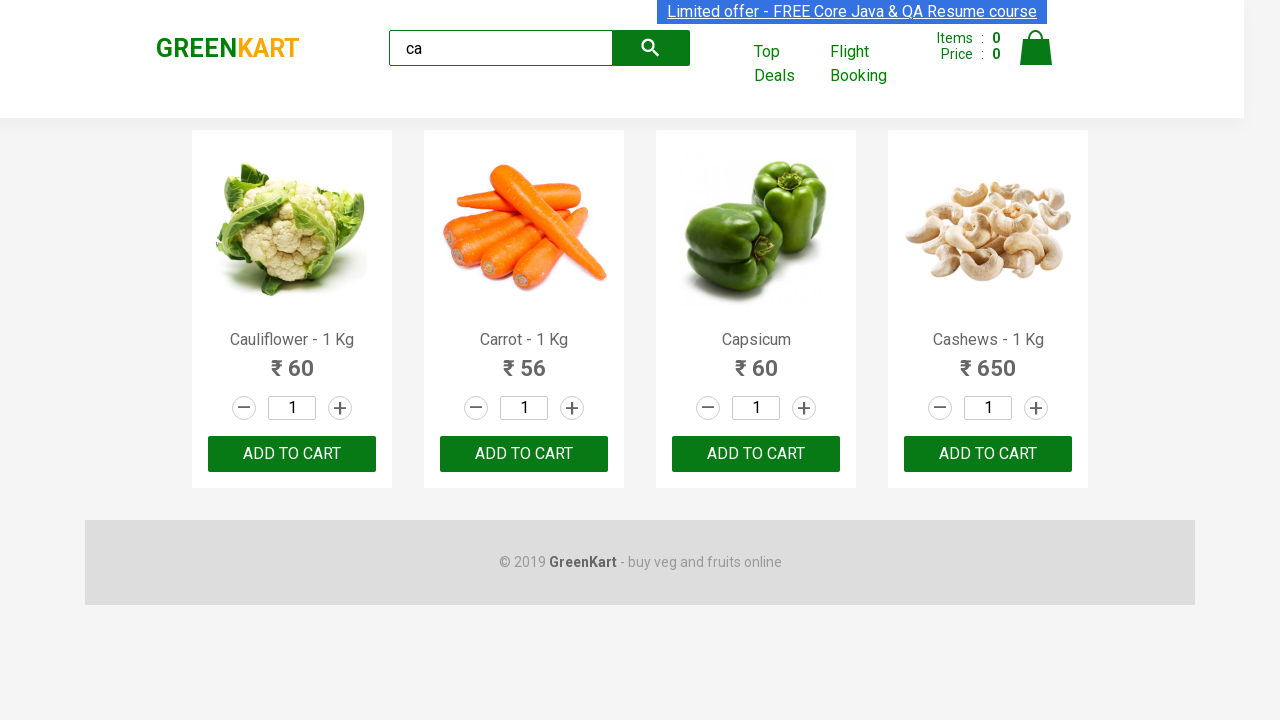

Located all product elements on the page
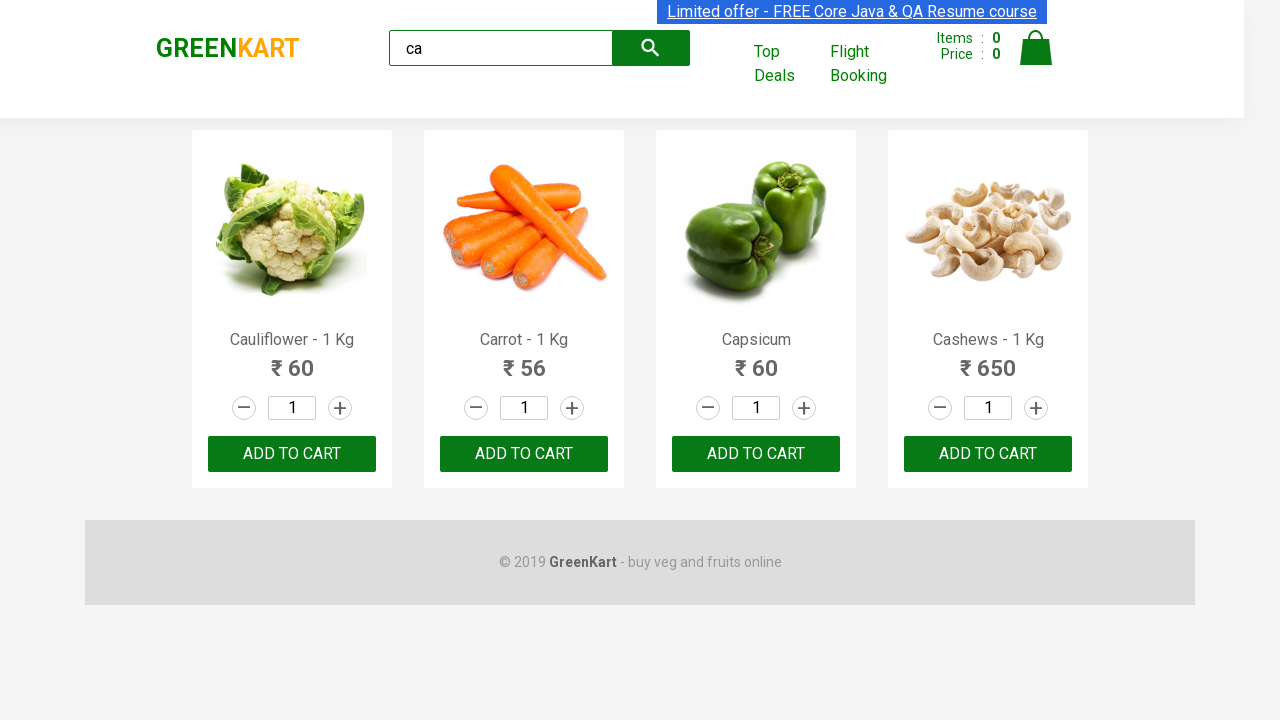

Found 4 products on the page
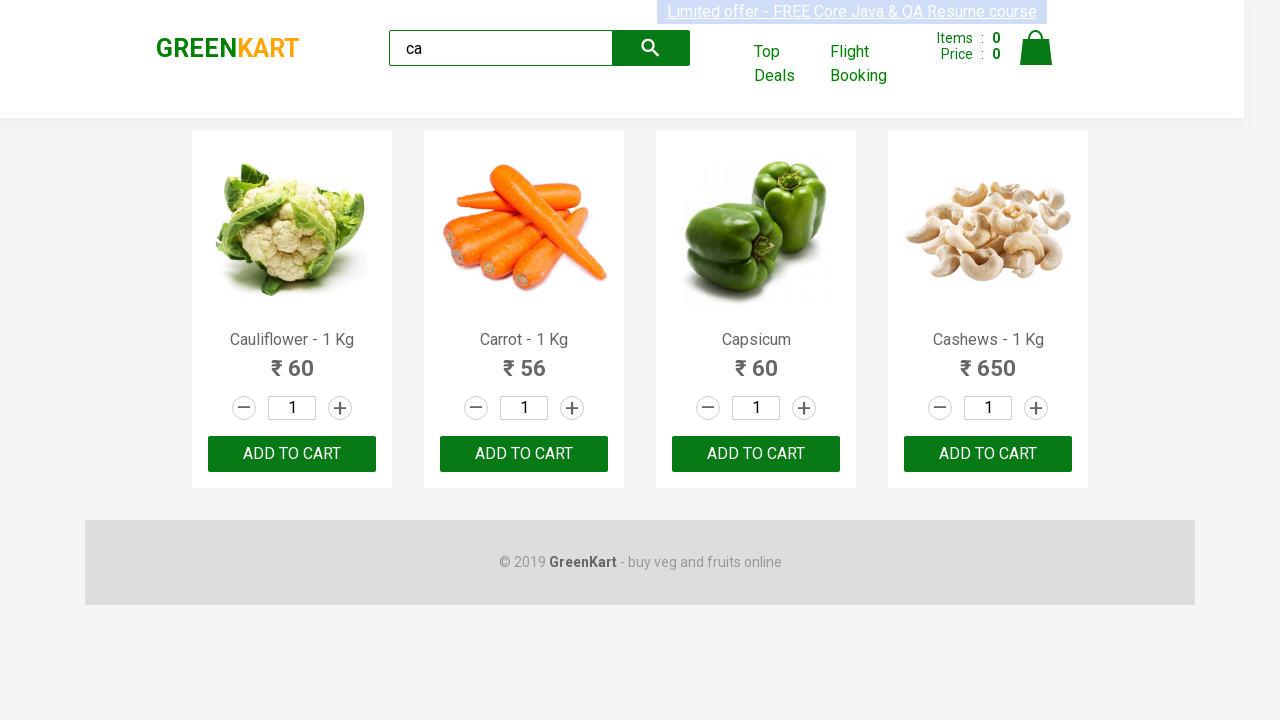

Retrieved product name: Cauliflower - 1 Kg
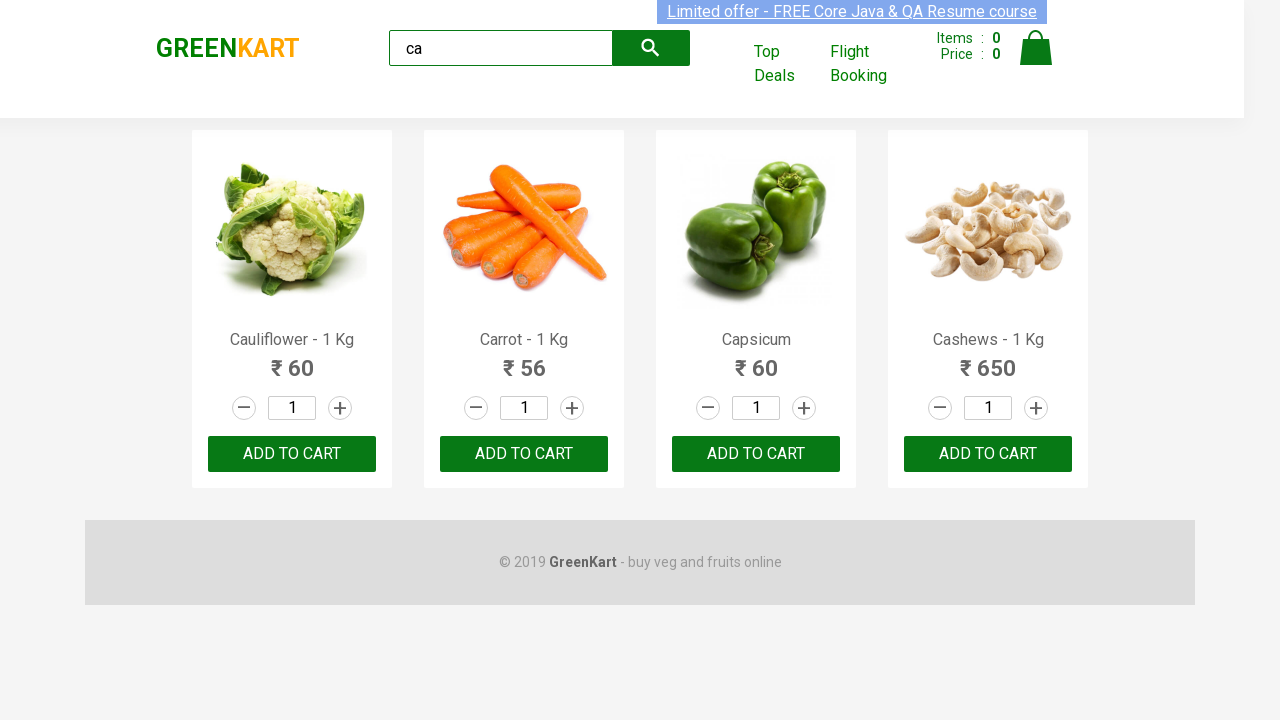

Retrieved product name: Carrot - 1 Kg
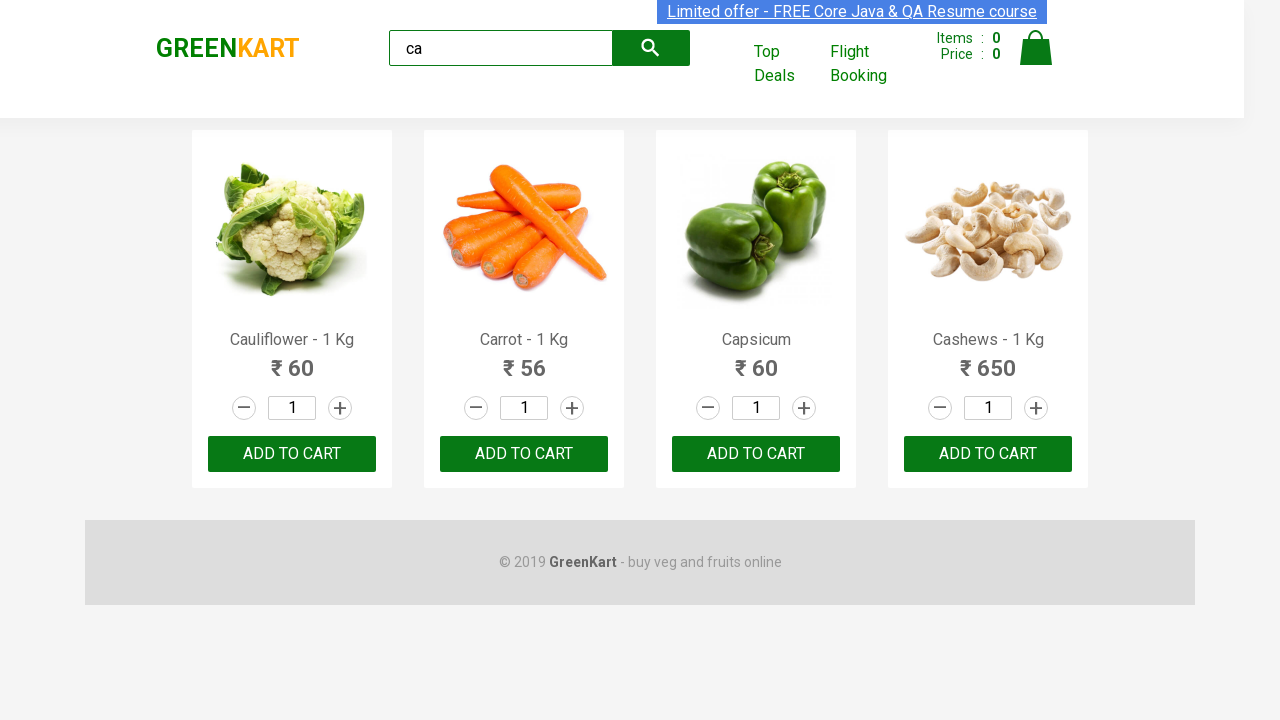

Retrieved product name: Capsicum
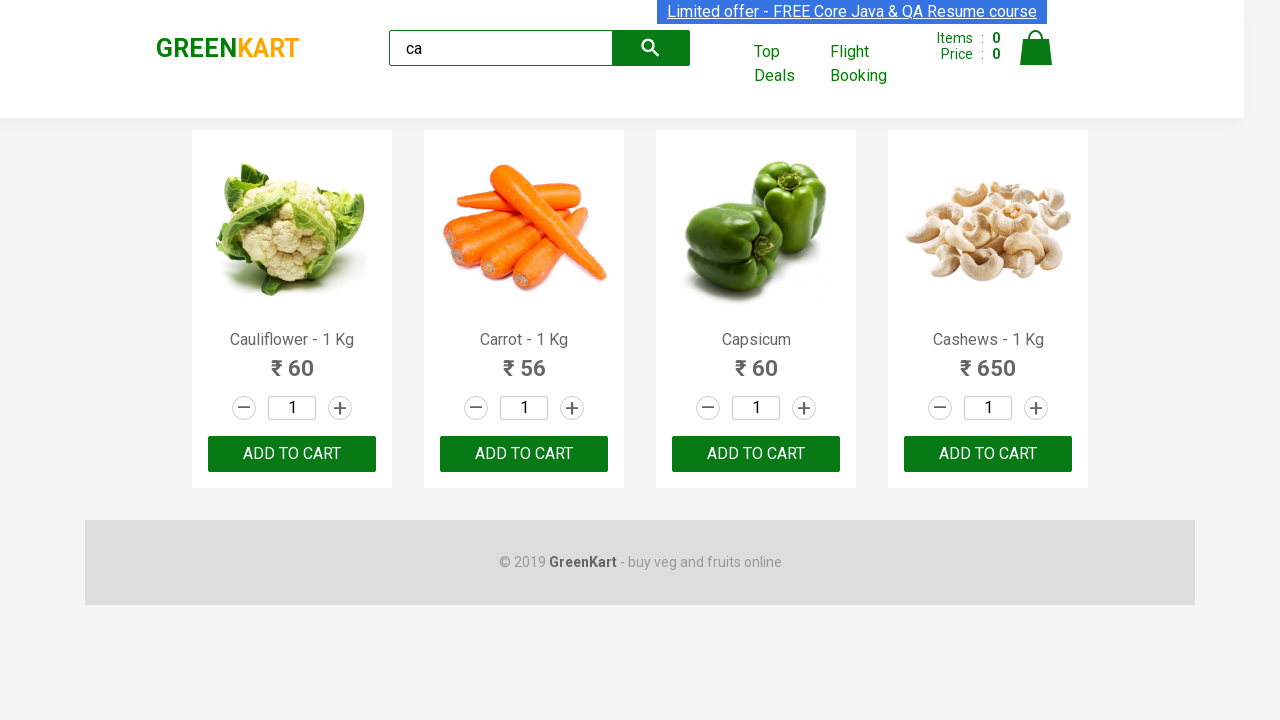

Retrieved product name: Cashews - 1 Kg
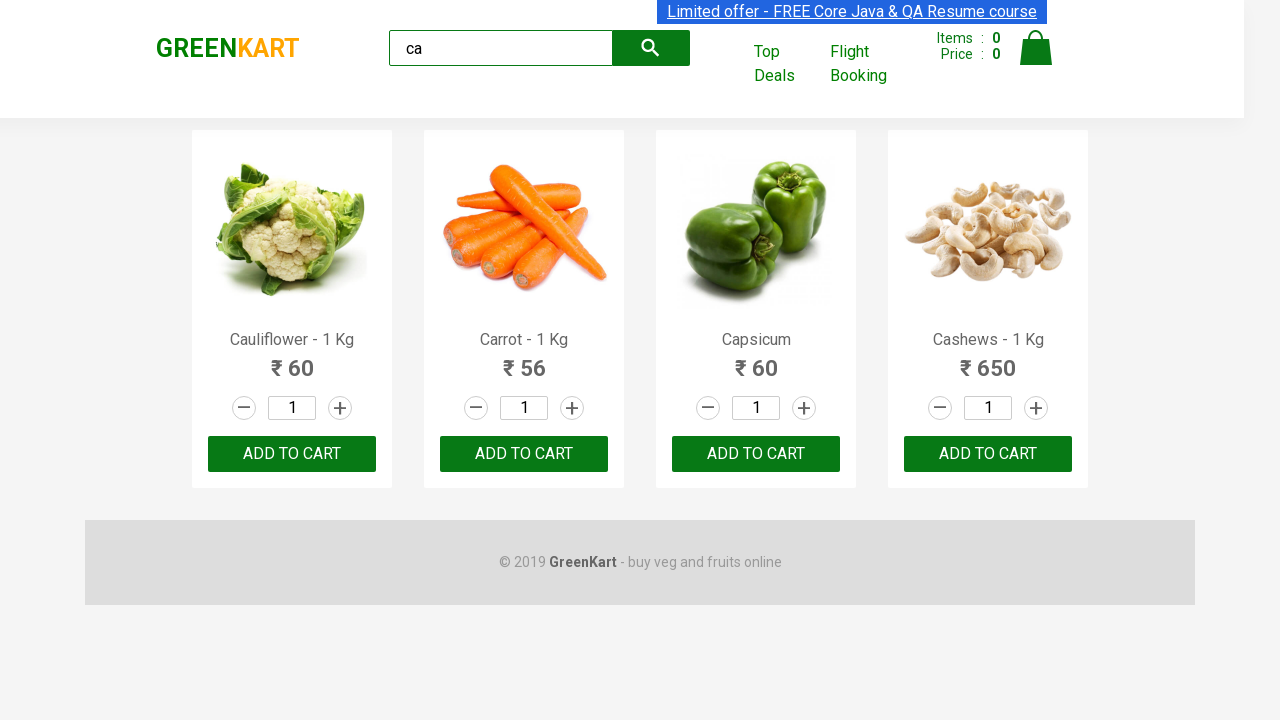

Clicked 'Add to cart' button for Cashews product at (988, 454) on .products .product >> nth=3 >> .product-action button[type='button']
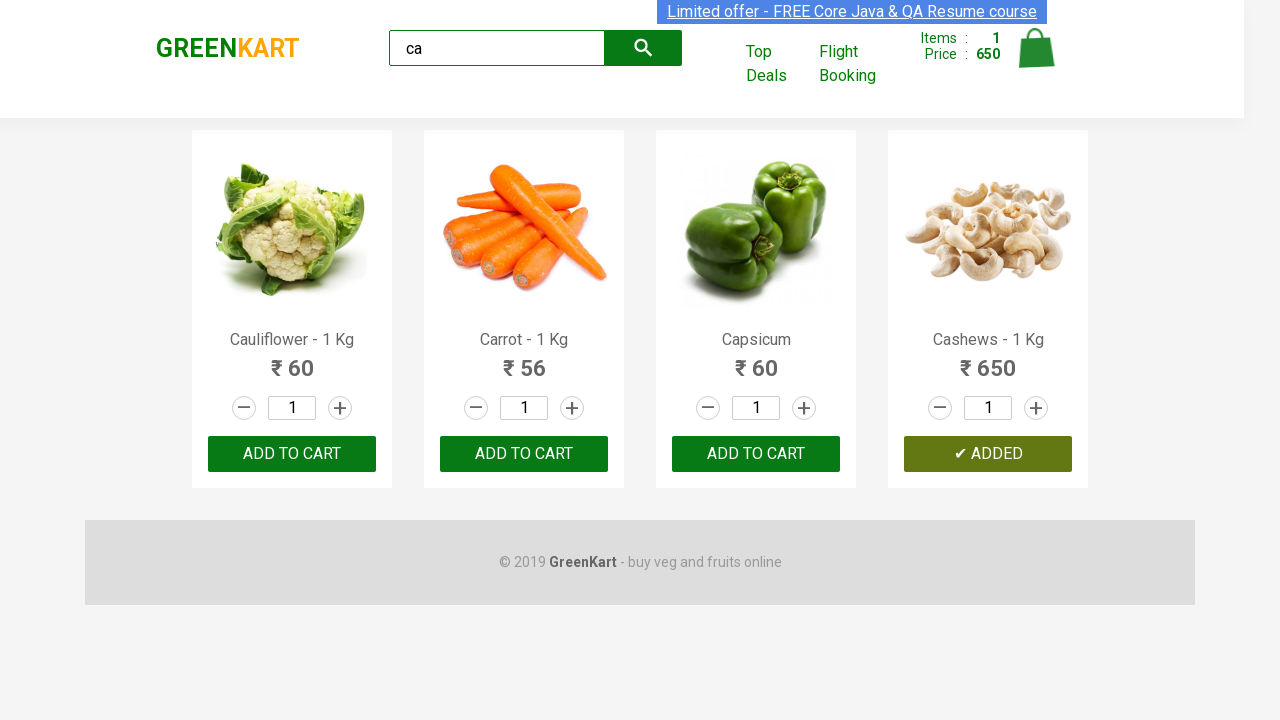

Clicked on cart image to view cart at (1036, 48) on img[alt='Cart']
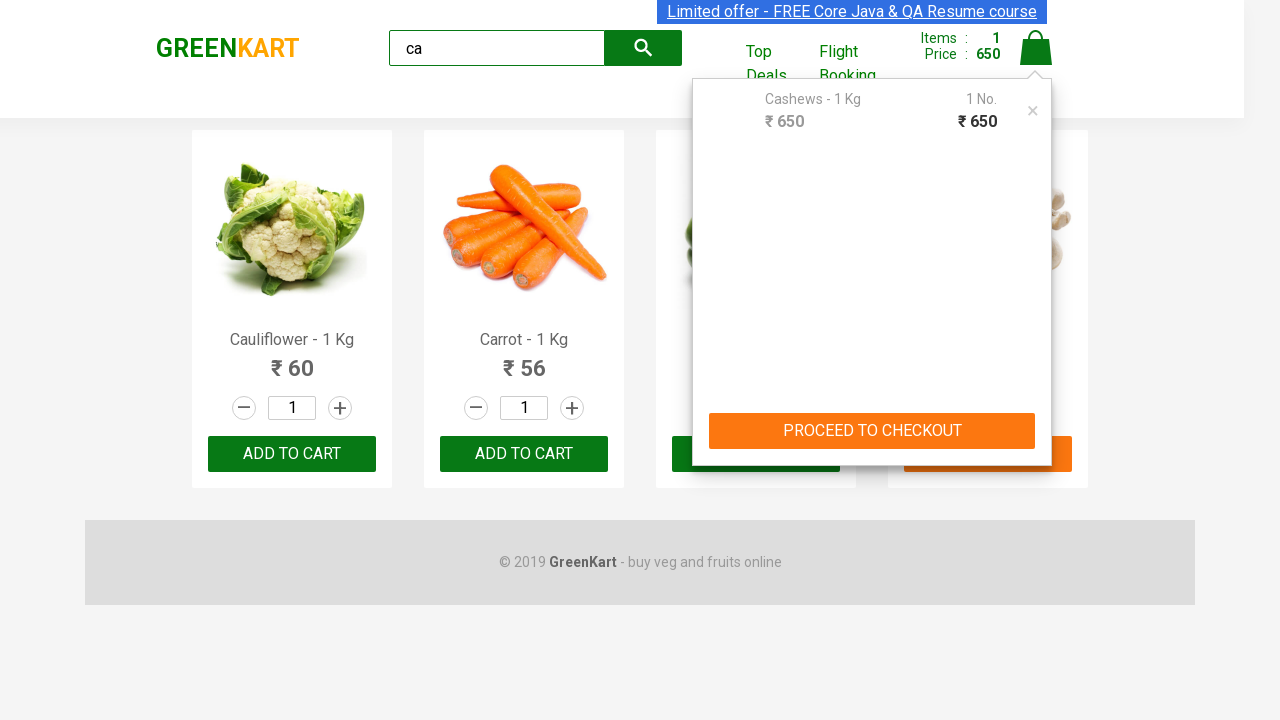

Clicked 'PROCEED TO CHECKOUT' button at (872, 431) on text='PROCEED TO CHECKOUT'
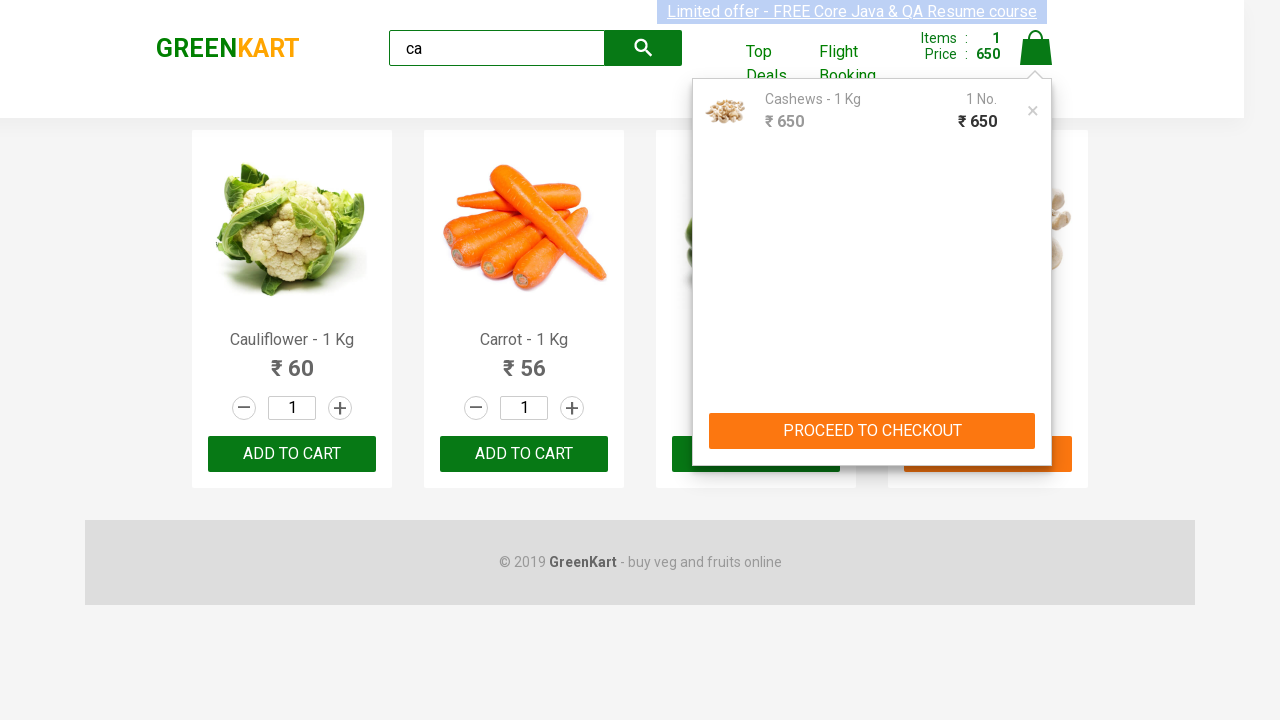

Clicked 'Place Order' button to complete purchase at (1036, 420) on text='Place Order'
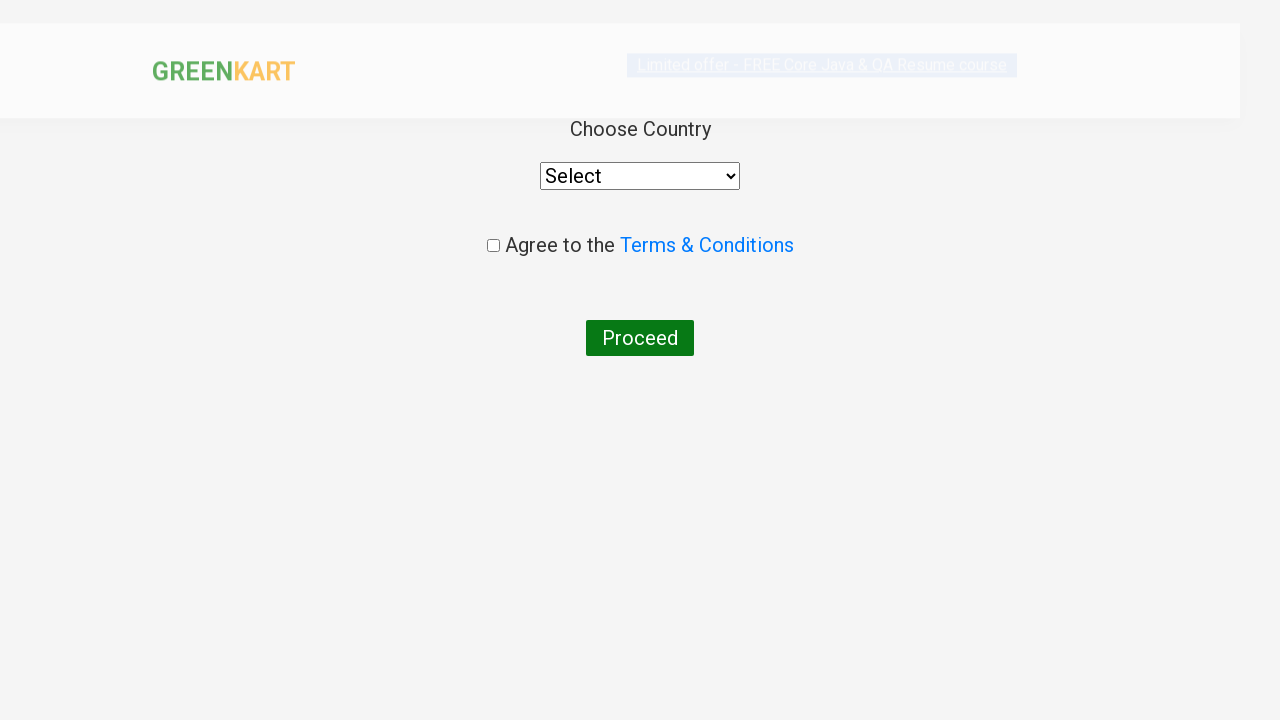

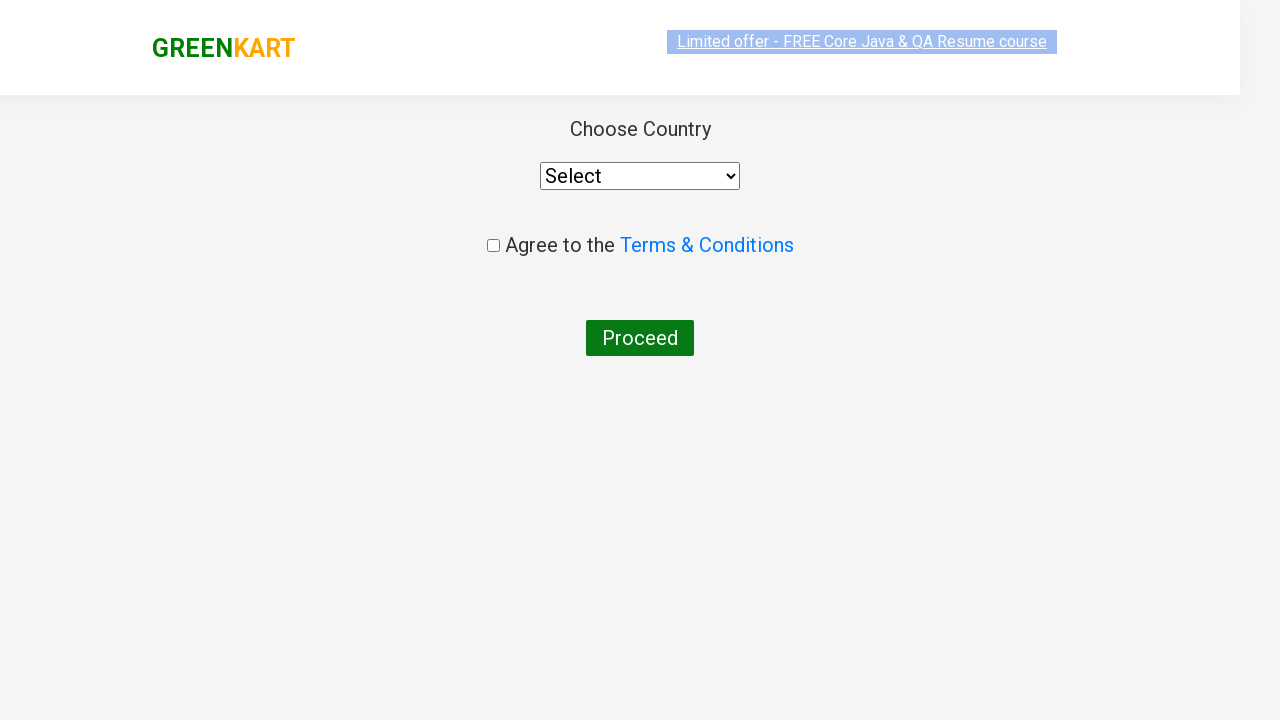